Navigates through multiple pages on BrowserStack website including the homepage, documentation, pricing, and sign-in pages to verify they load correctly.

Starting URL: https://browserstack.com/

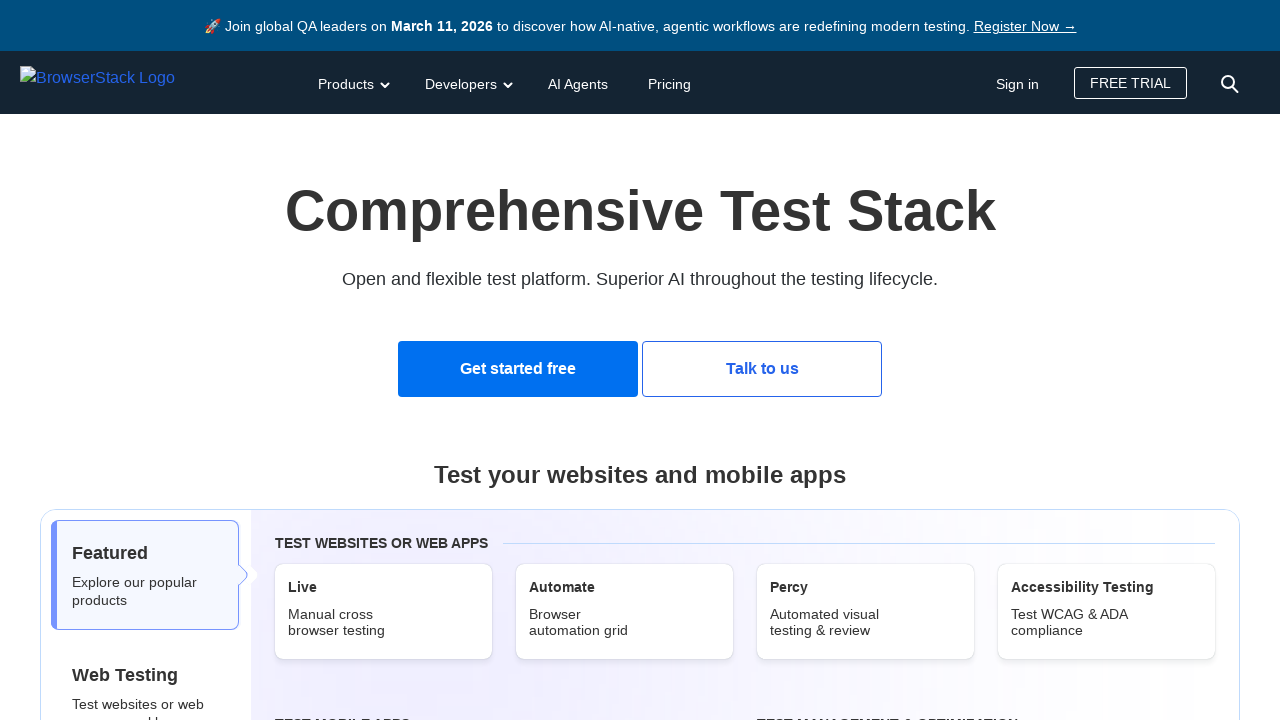

BrowserStack homepage loaded (domcontentloaded)
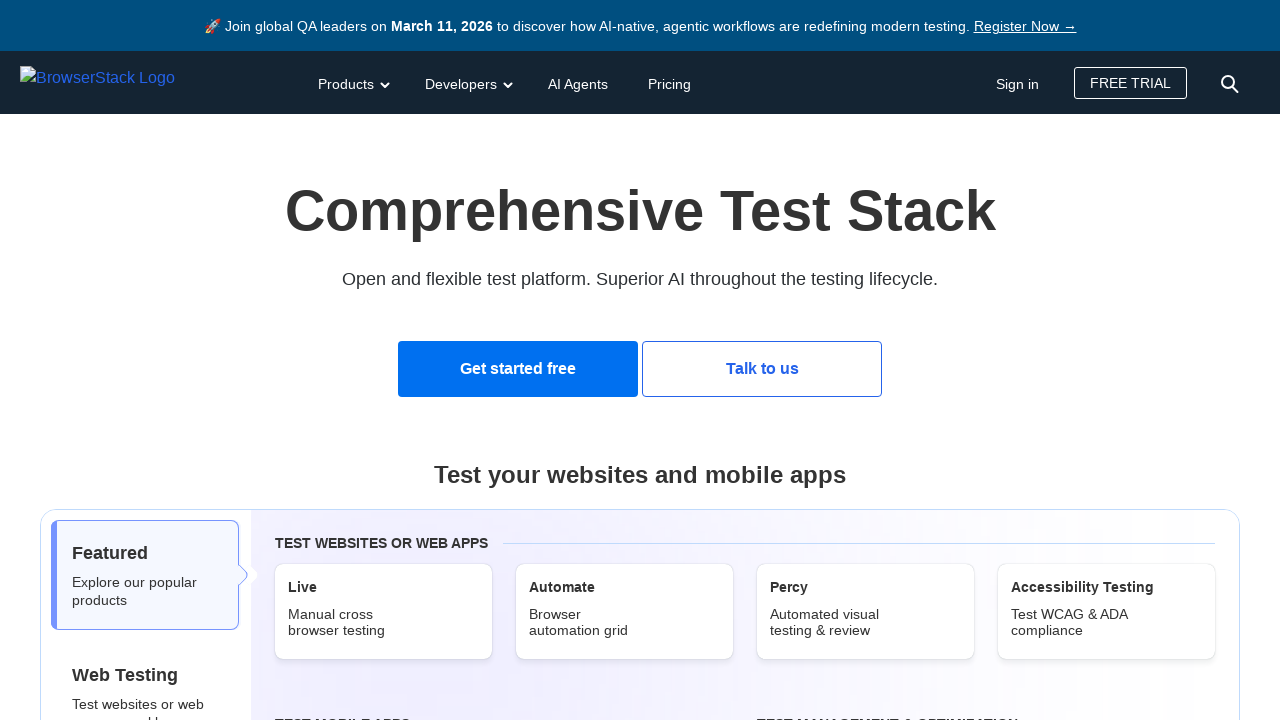

Navigated to BrowserStack documentation page
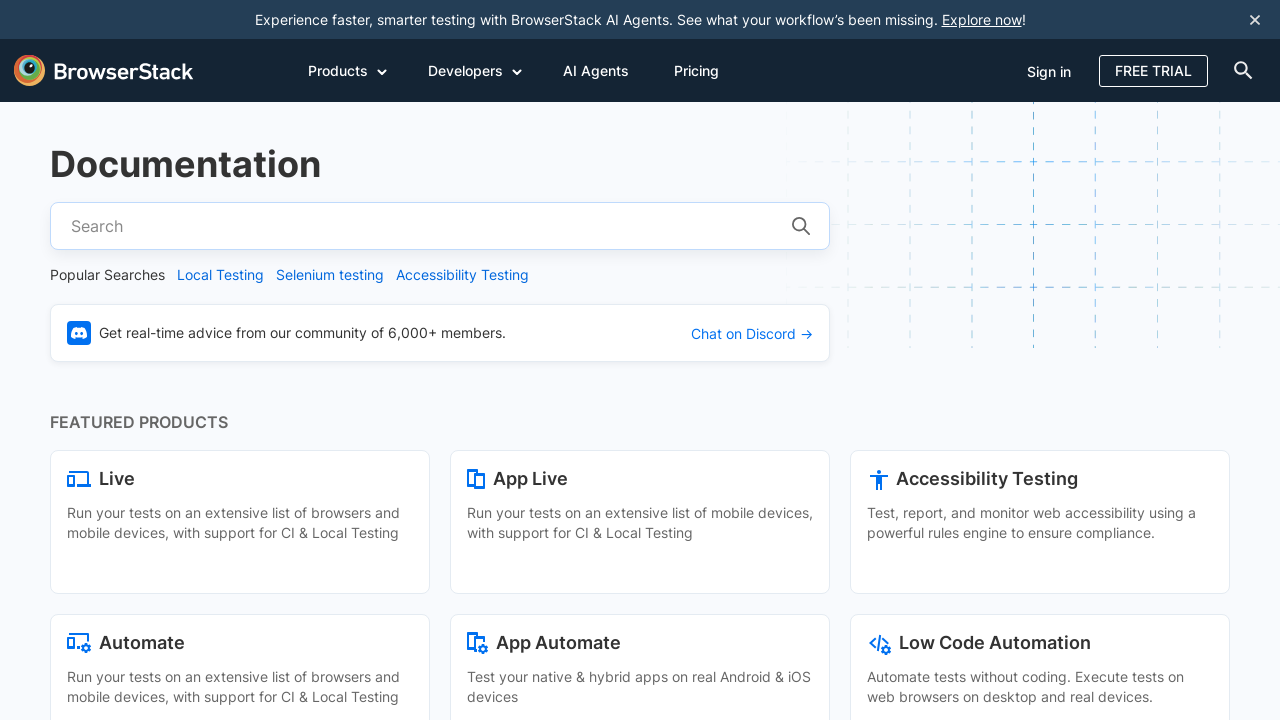

Documentation page loaded (domcontentloaded)
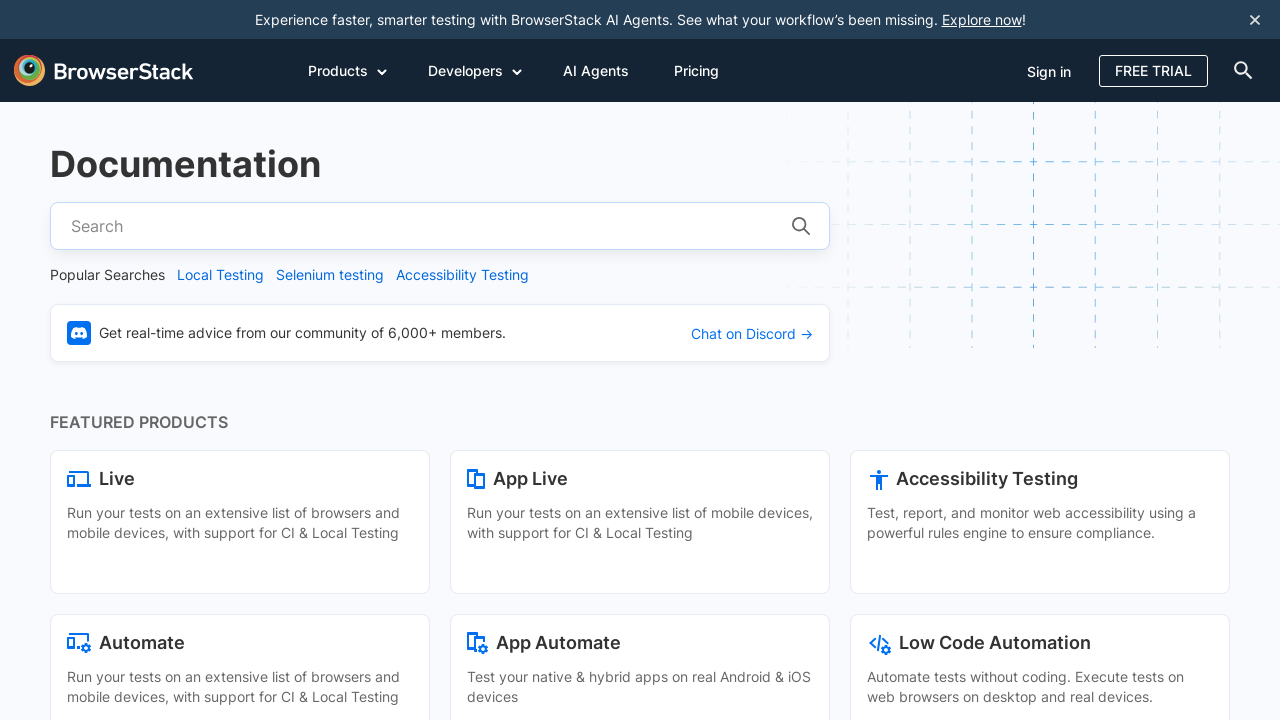

Navigated to BrowserStack pricing page
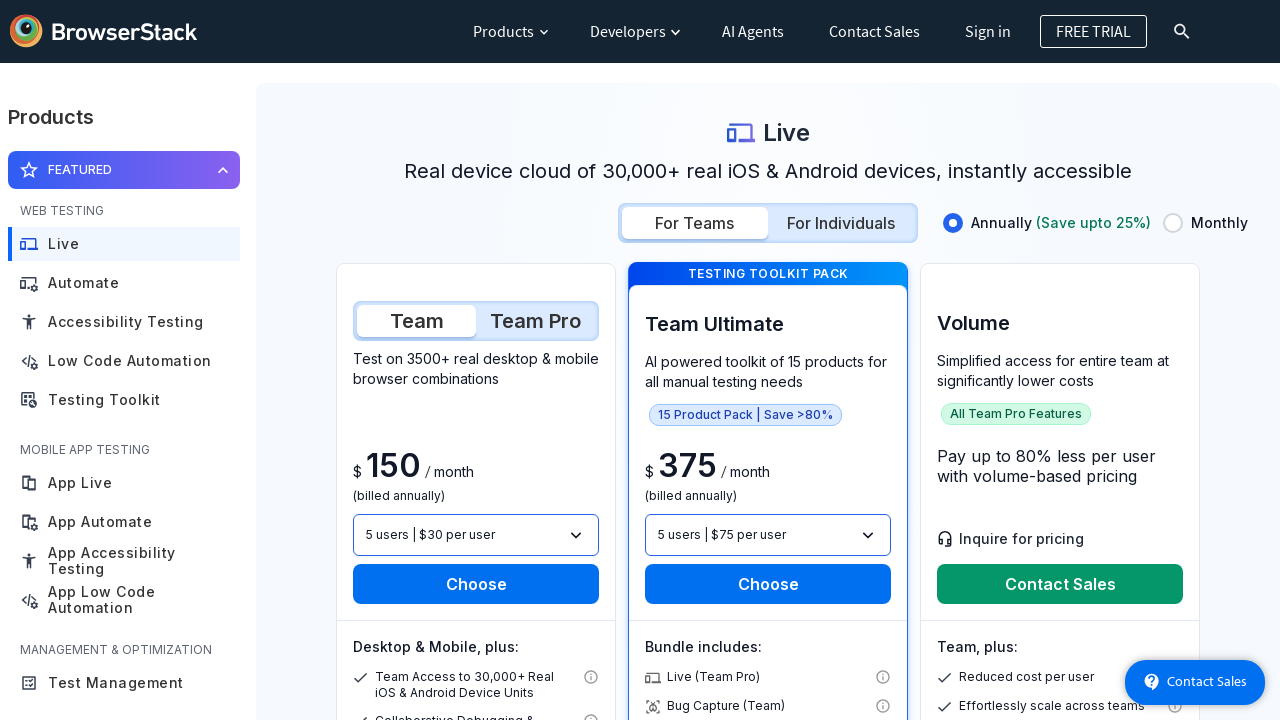

Pricing page loaded (domcontentloaded)
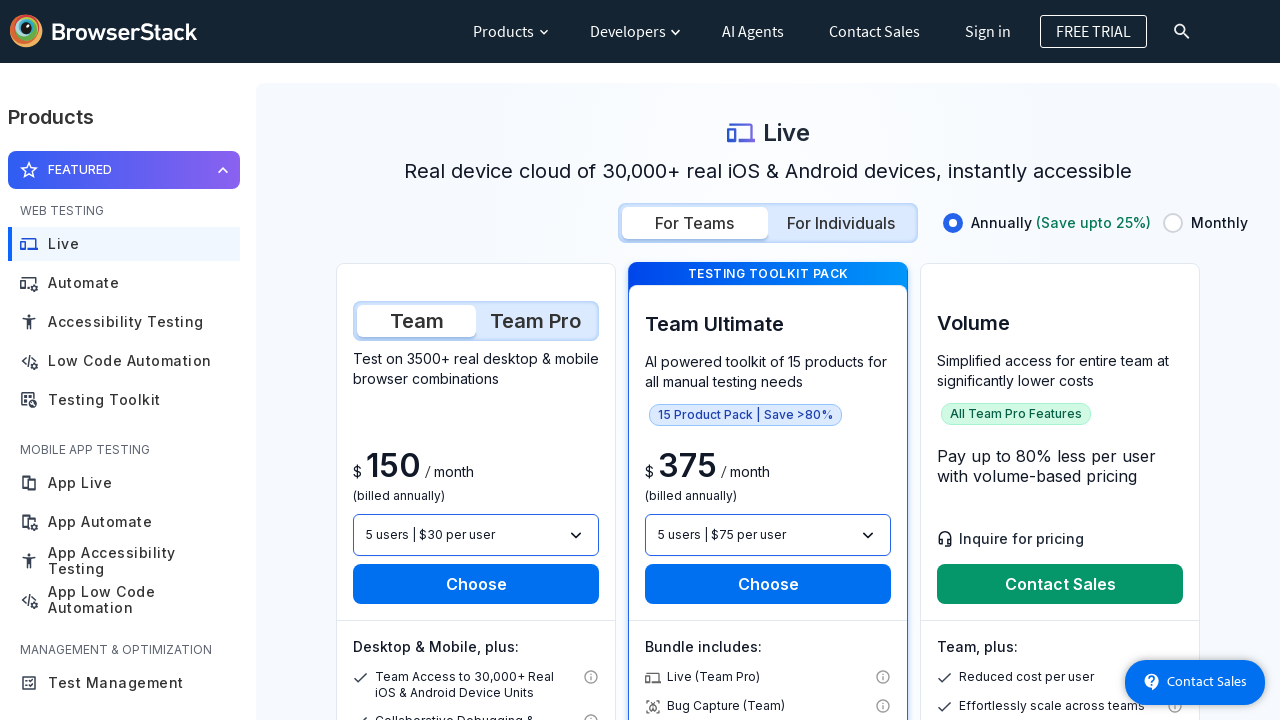

Navigated to BrowserStack sign-in page
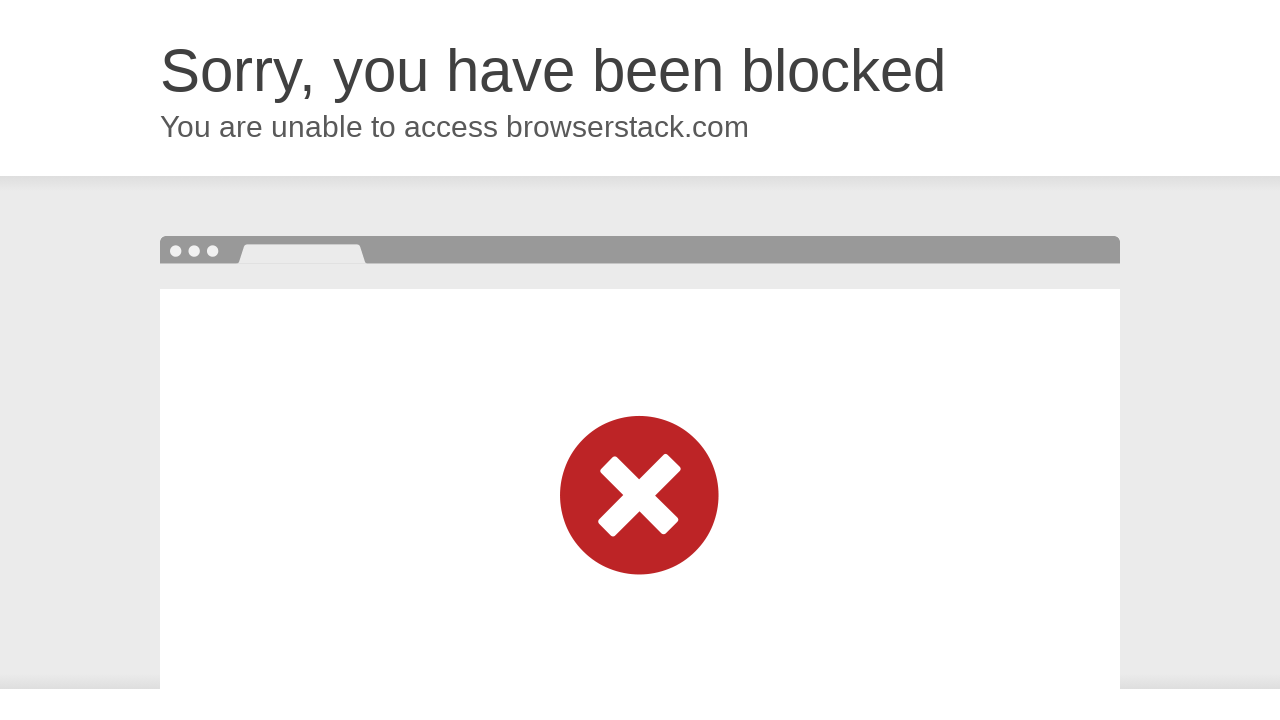

Sign-in page loaded (domcontentloaded)
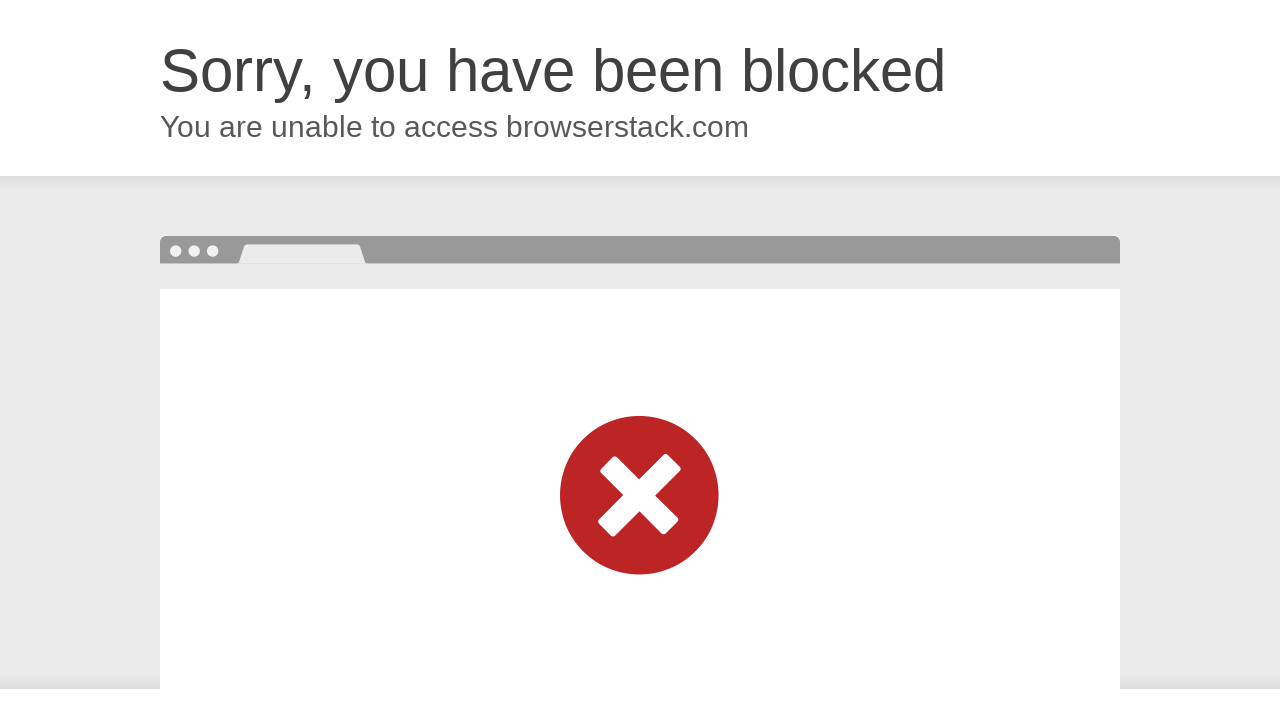

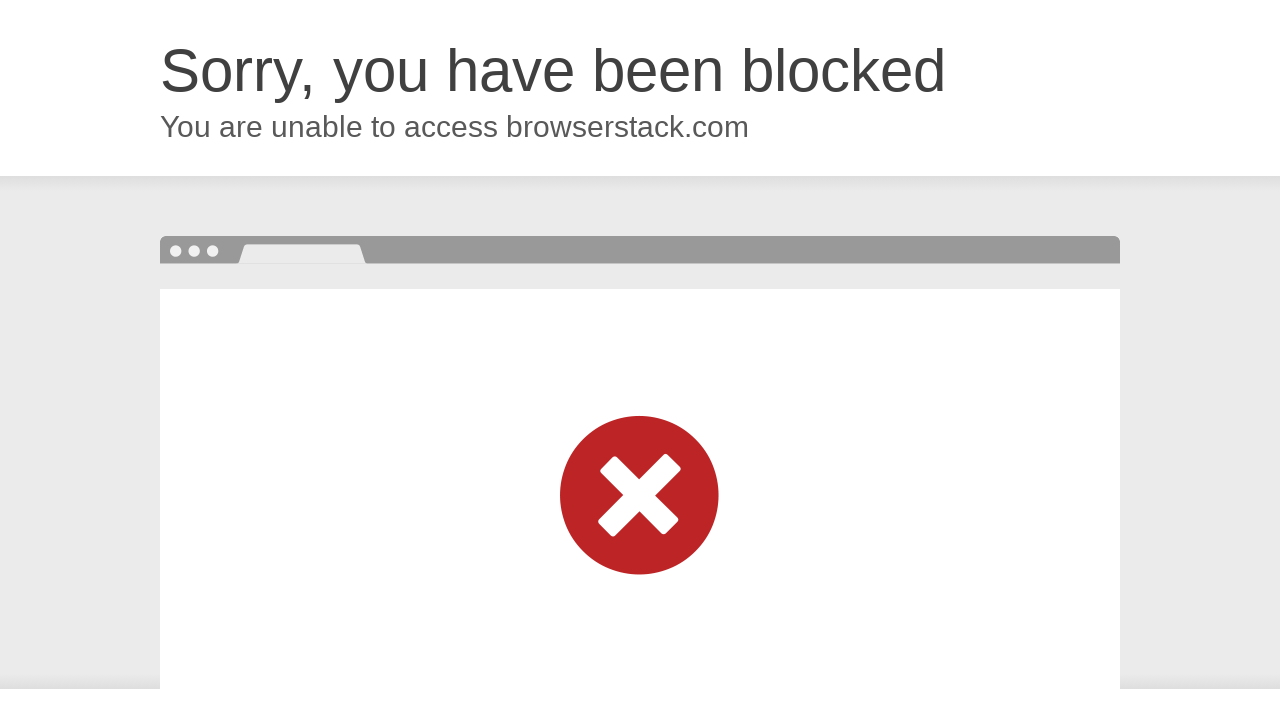